Navigates to the Carbohydrate Calculator page and verifies that the page loads successfully by checking the page title.

Starting URL: https://www.calculator.net/carbohydrate-calculator.html

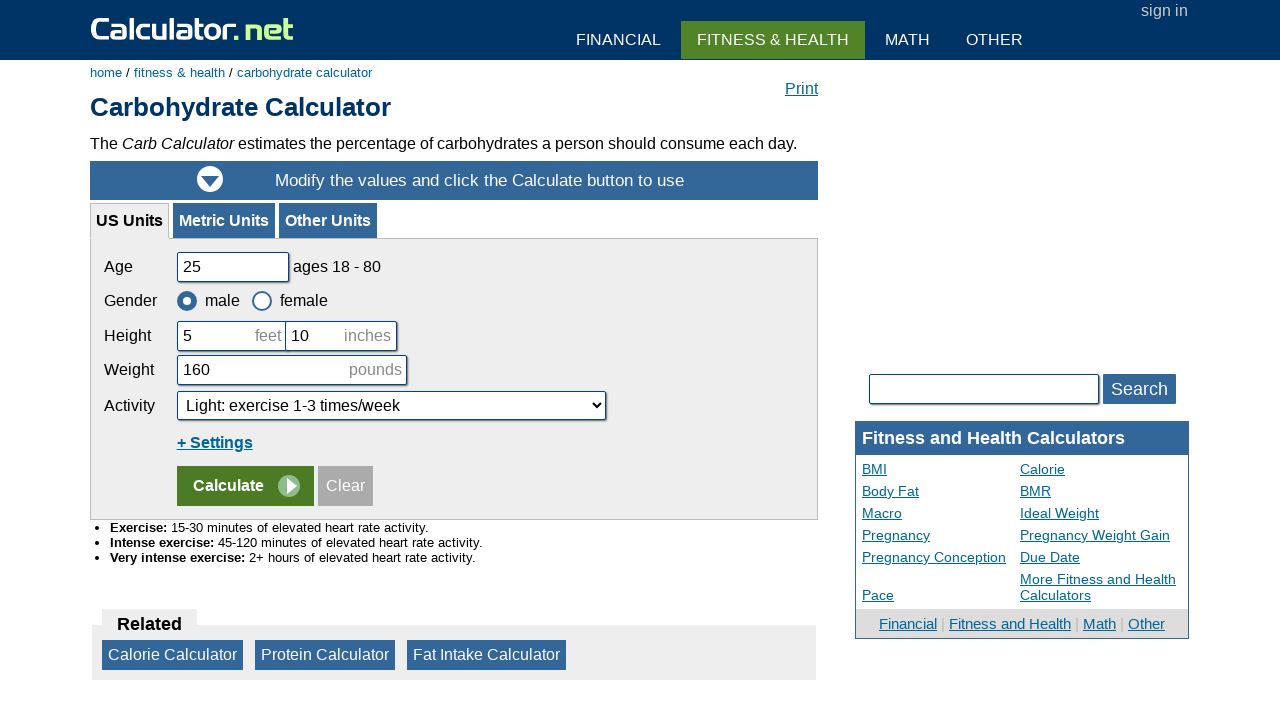

Waited for page to reach domcontentloaded state
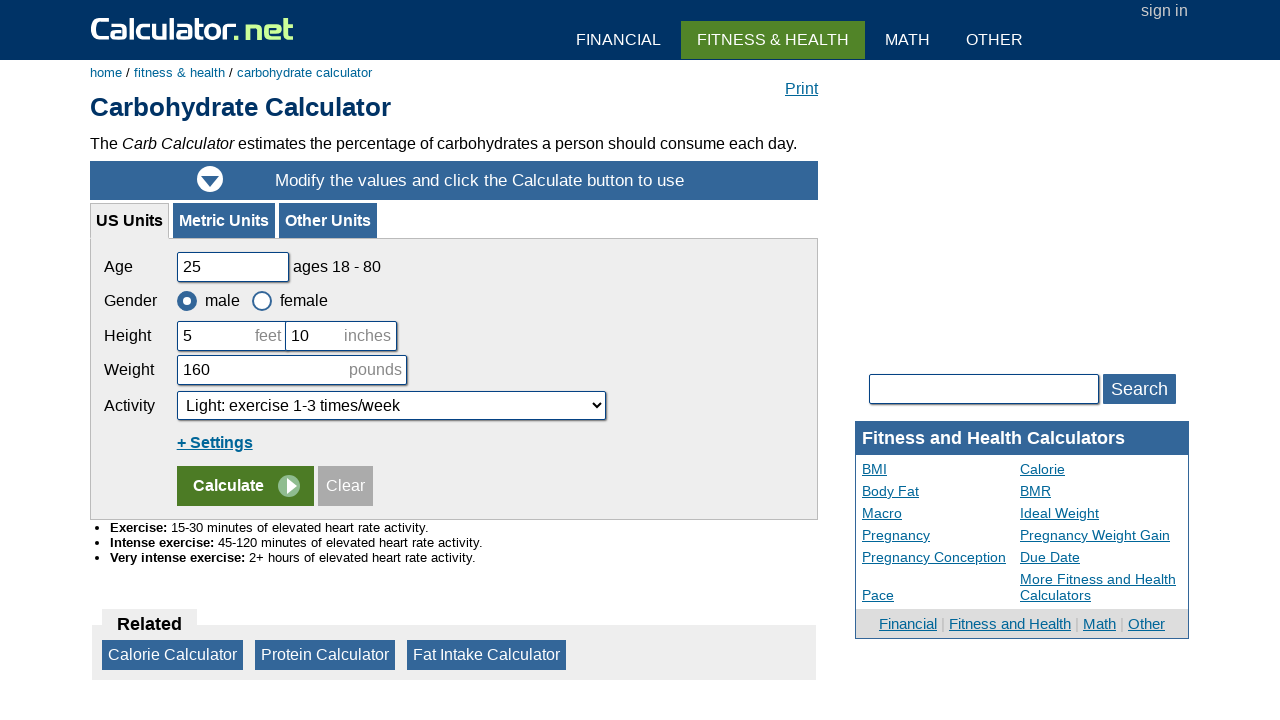

Verified page title contains 'Carbohydrate Calculator'
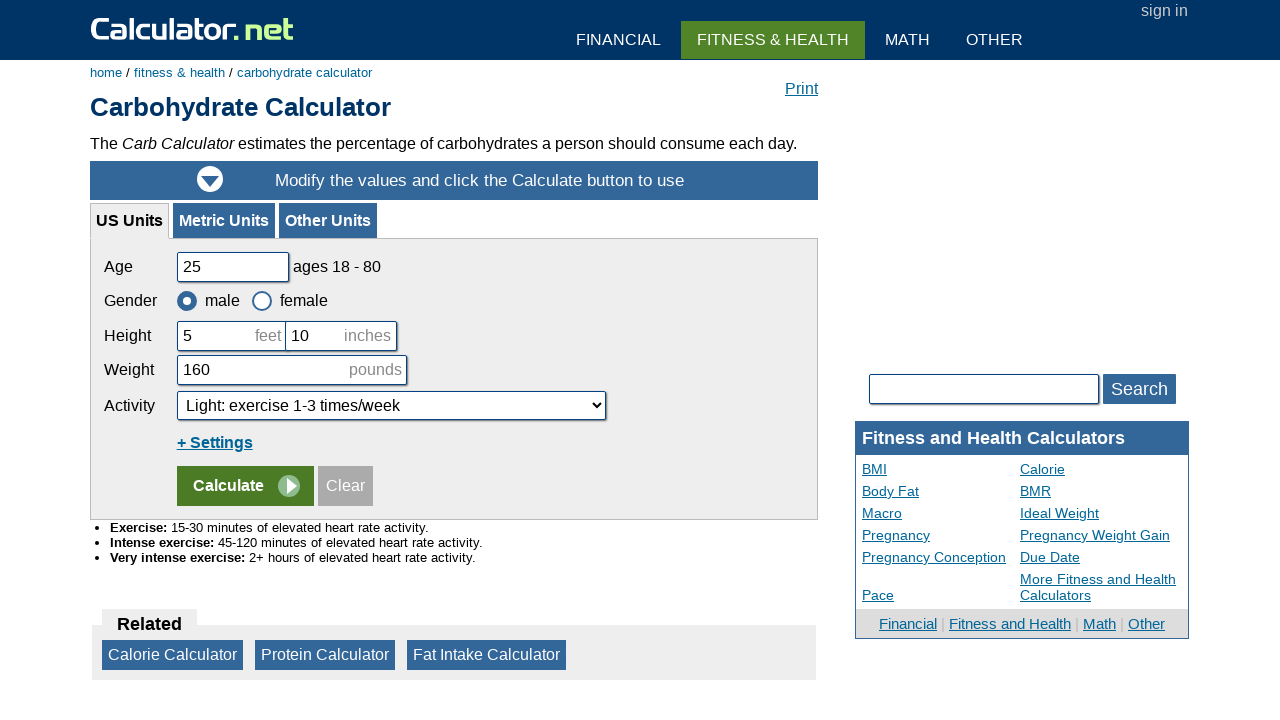

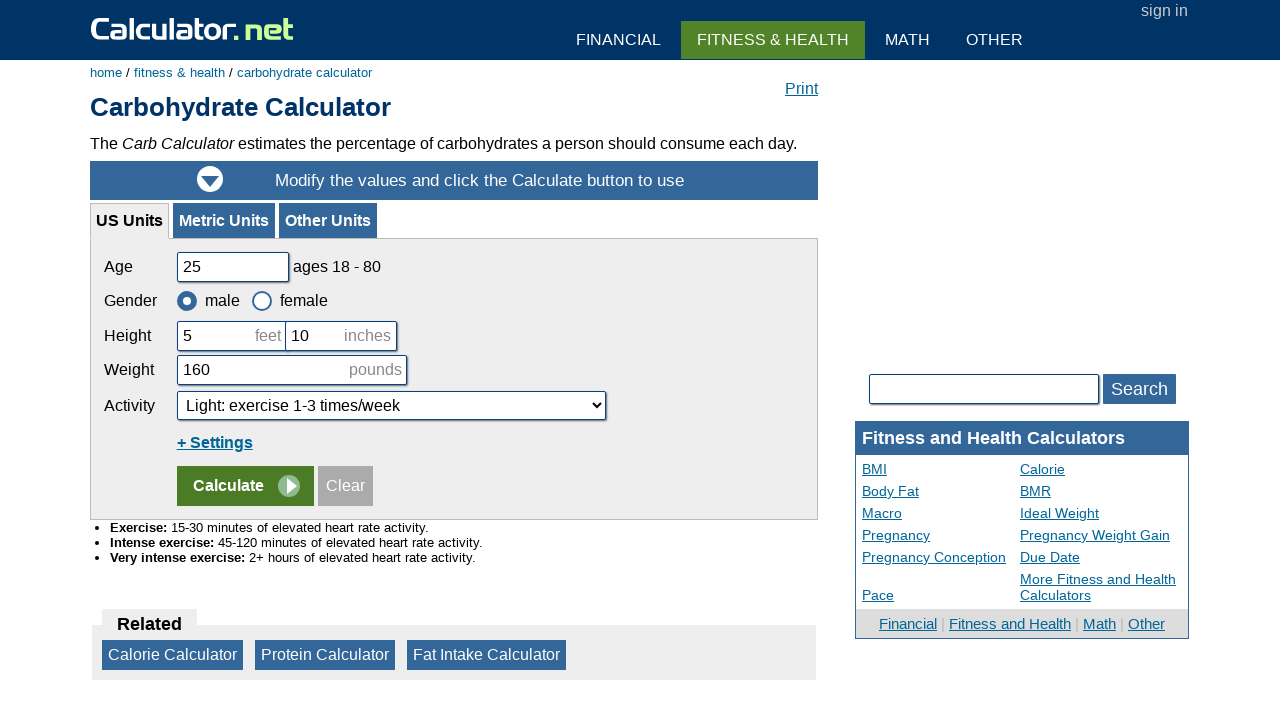